Clicks a button that generates console logs and verifies the log message content

Starting URL: https://www.selenium.dev/selenium/web/bidi/logEntryAdded.html

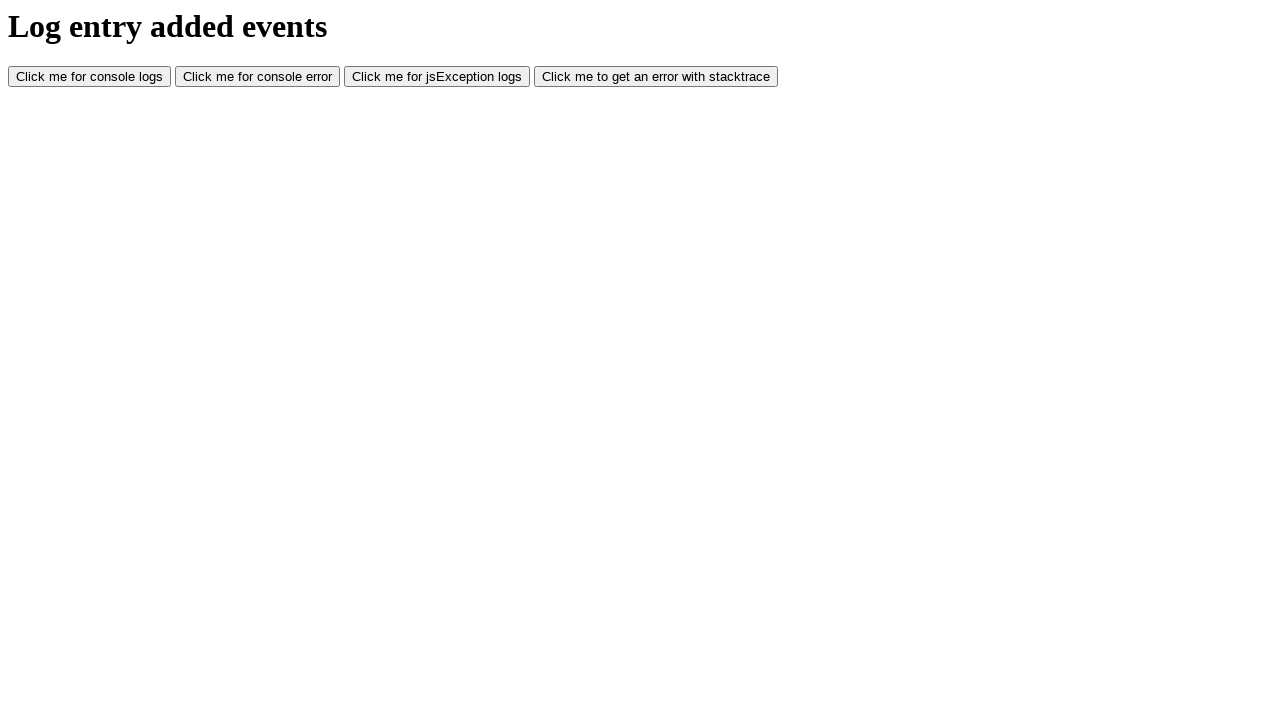

Navigated to console logs test page
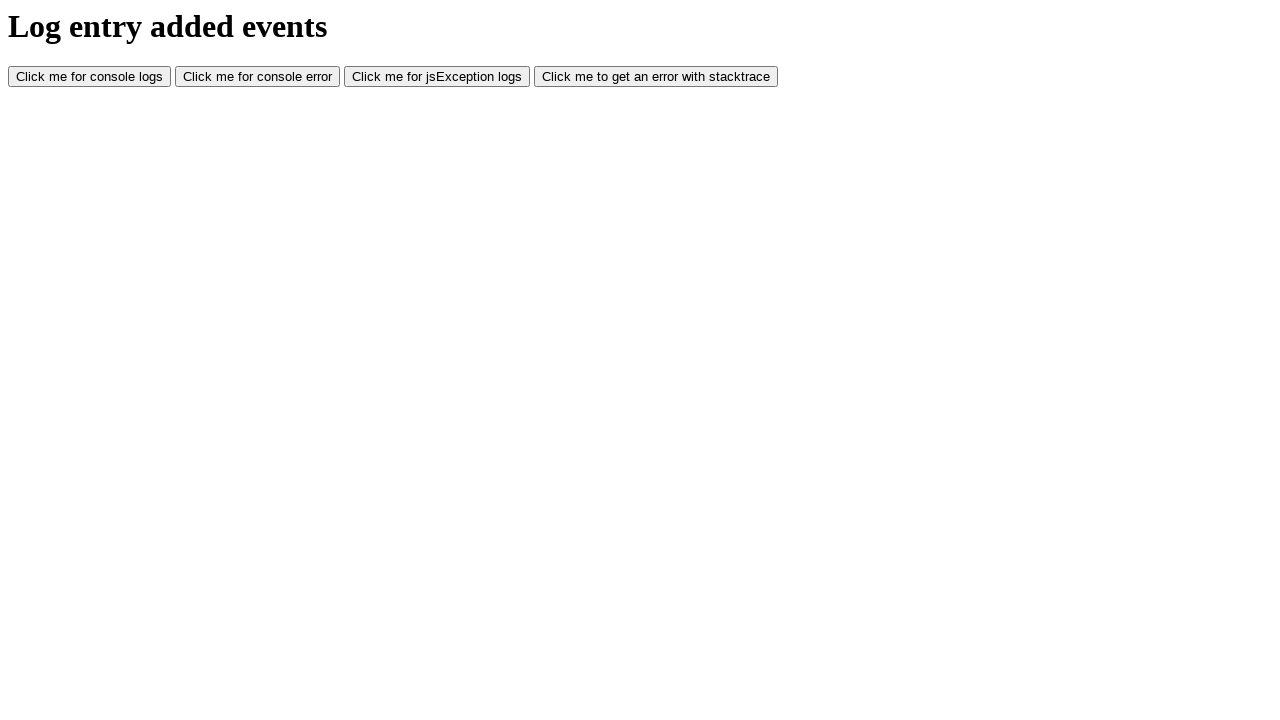

Clicked button to generate console logs at (90, 77) on #consoleLog
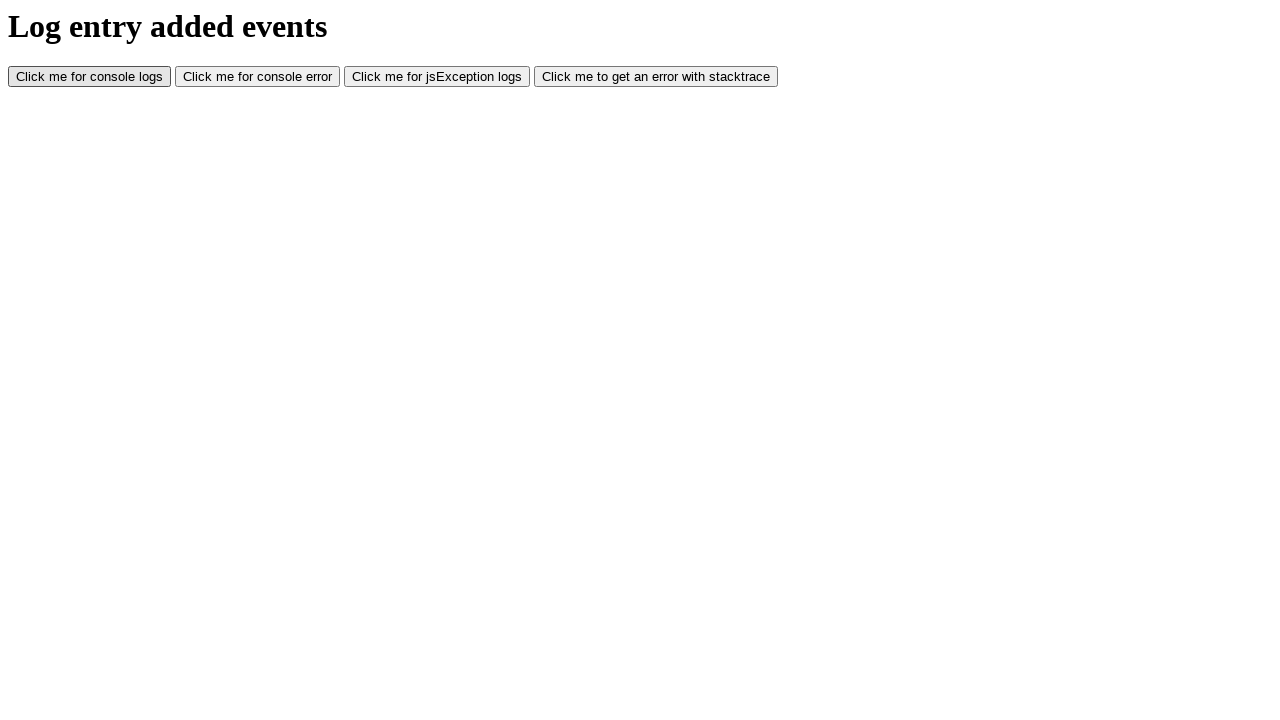

Waited for console log message to appear
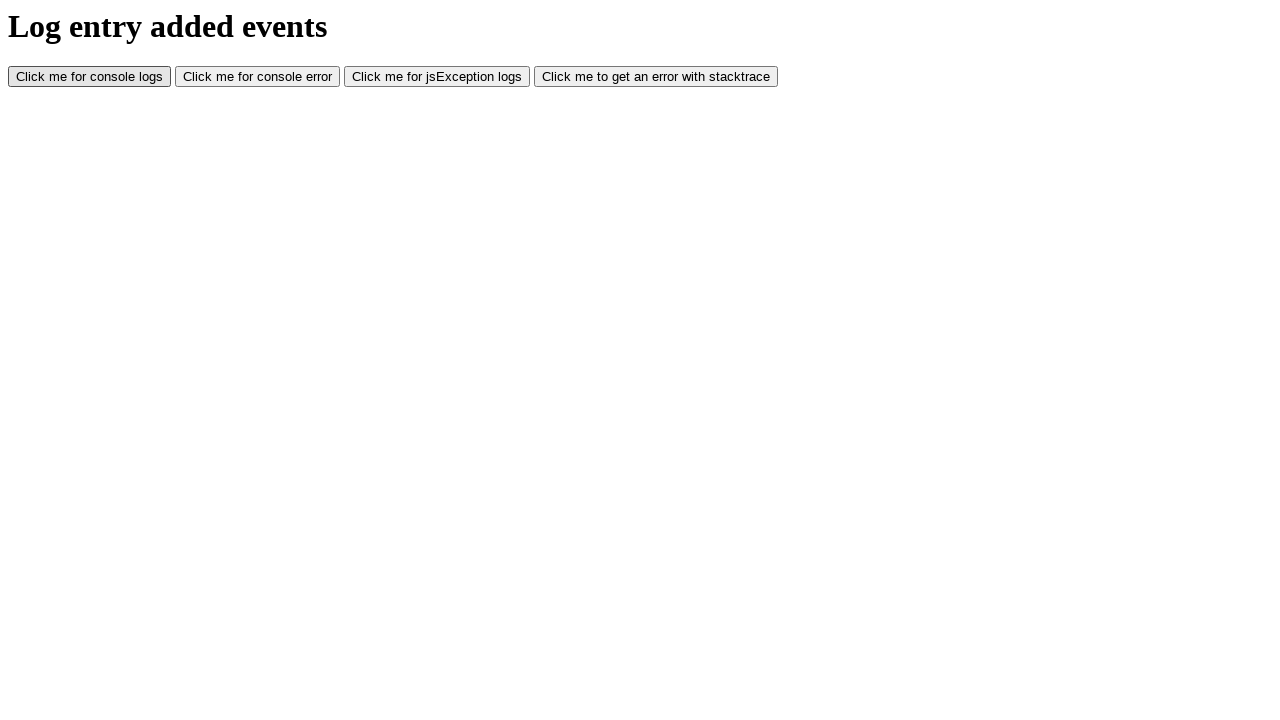

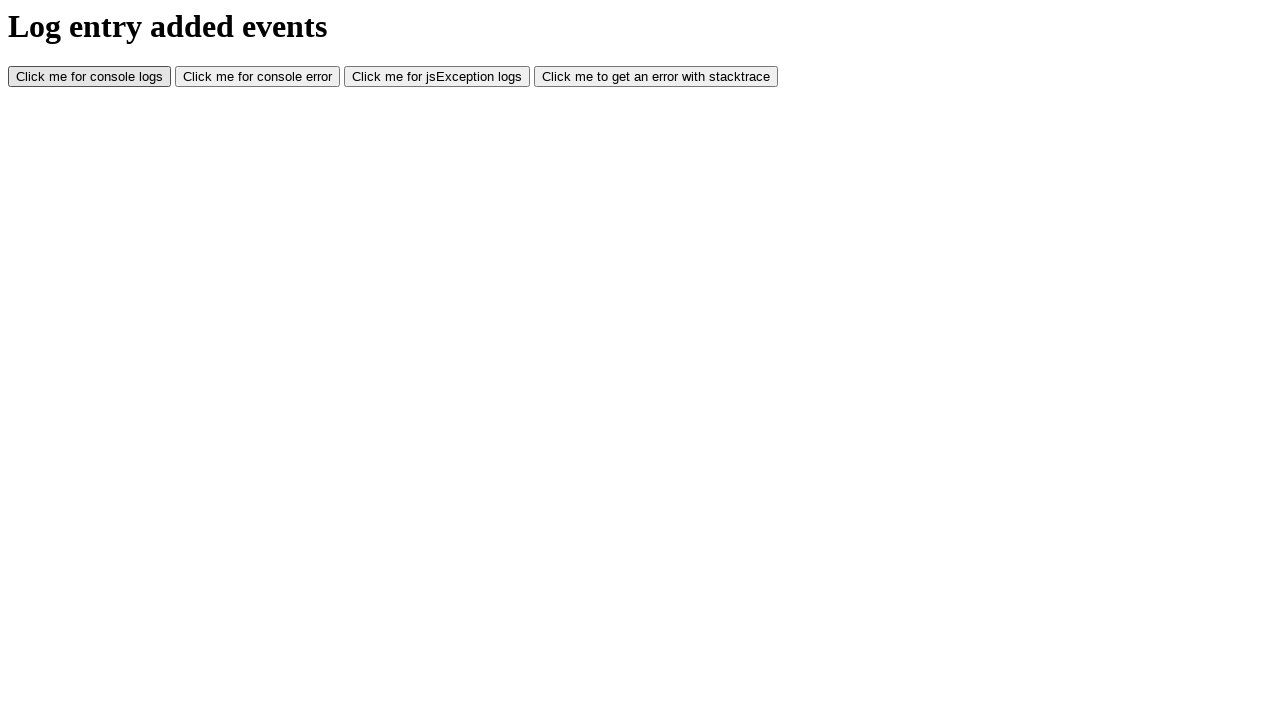